Tests nested frames navigation by clicking on the Nested Frames link, switching to nested frames, and verifying content within the inner frame can be accessed.

Starting URL: https://the-internet.herokuapp.com/

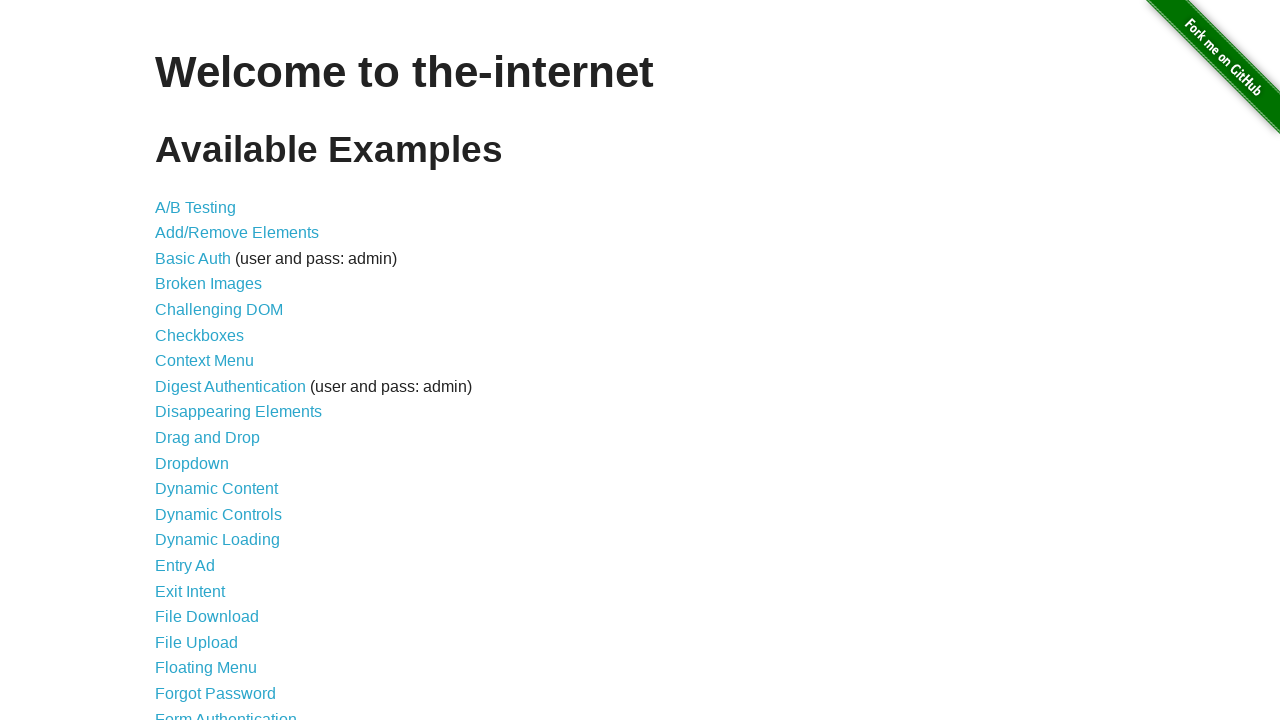

Clicked on the Nested Frames link at (210, 395) on xpath=//*[text()='Nested Frames']
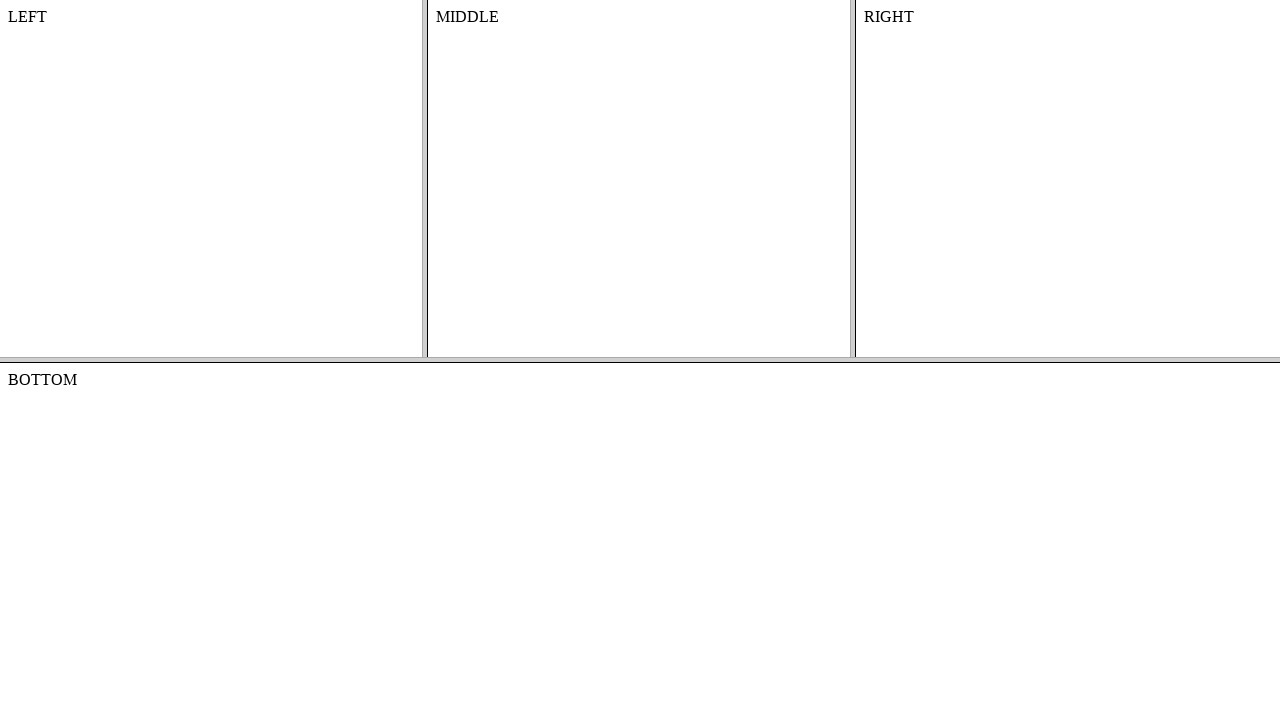

Waited for frames page to load (domcontentloaded state)
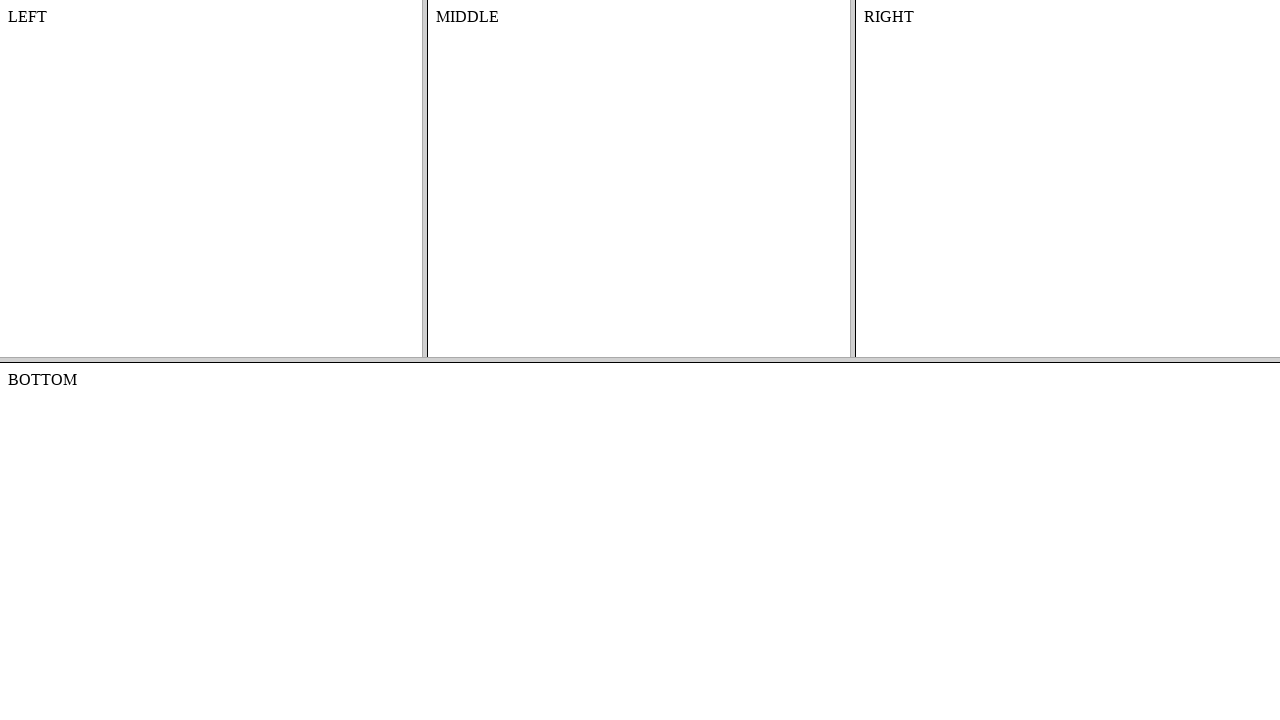

Located the top frame (frame-top)
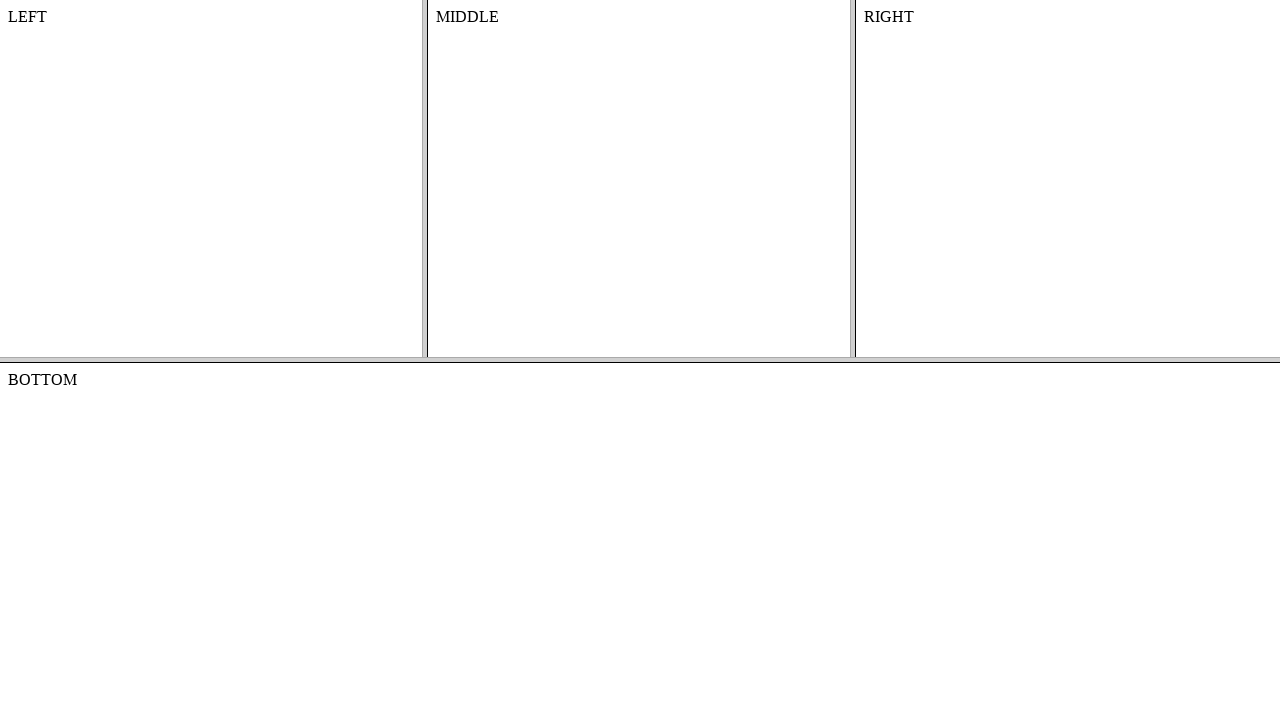

Located the middle frame (frame-middle) within frame-top
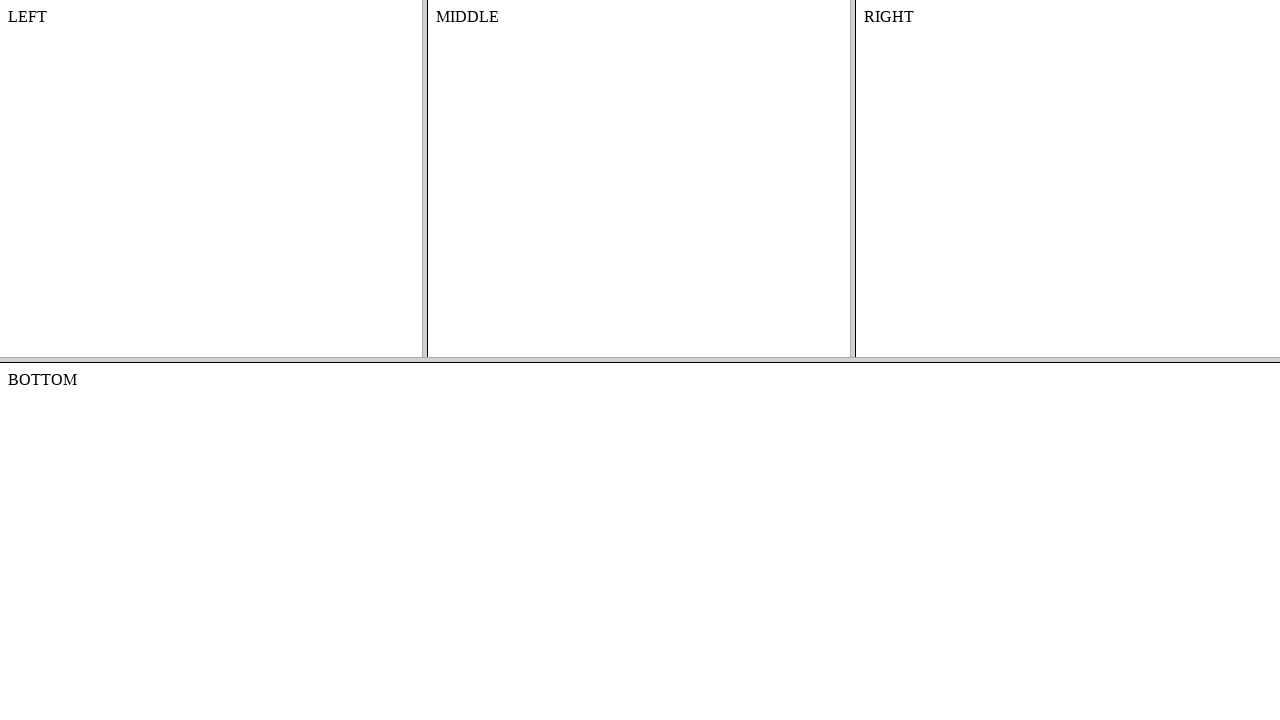

Retrieved text content from the middle frame's div#content element
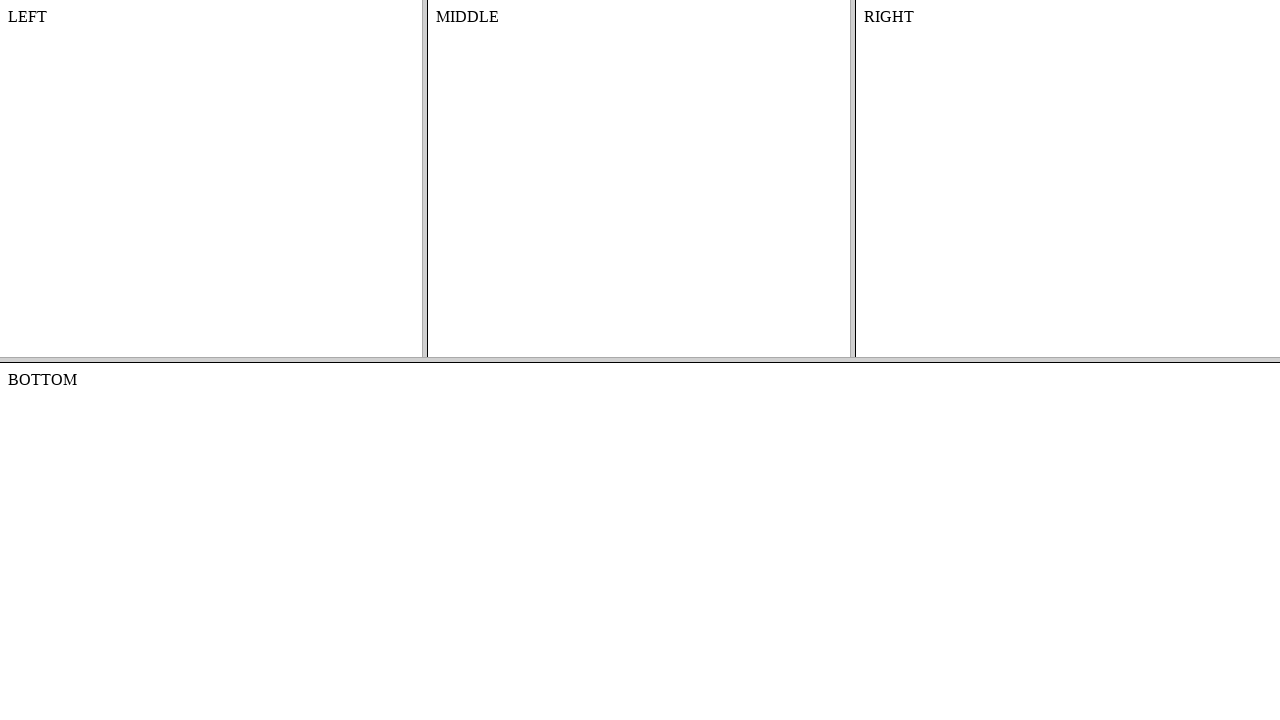

Verified that the content in the middle frame is accessible
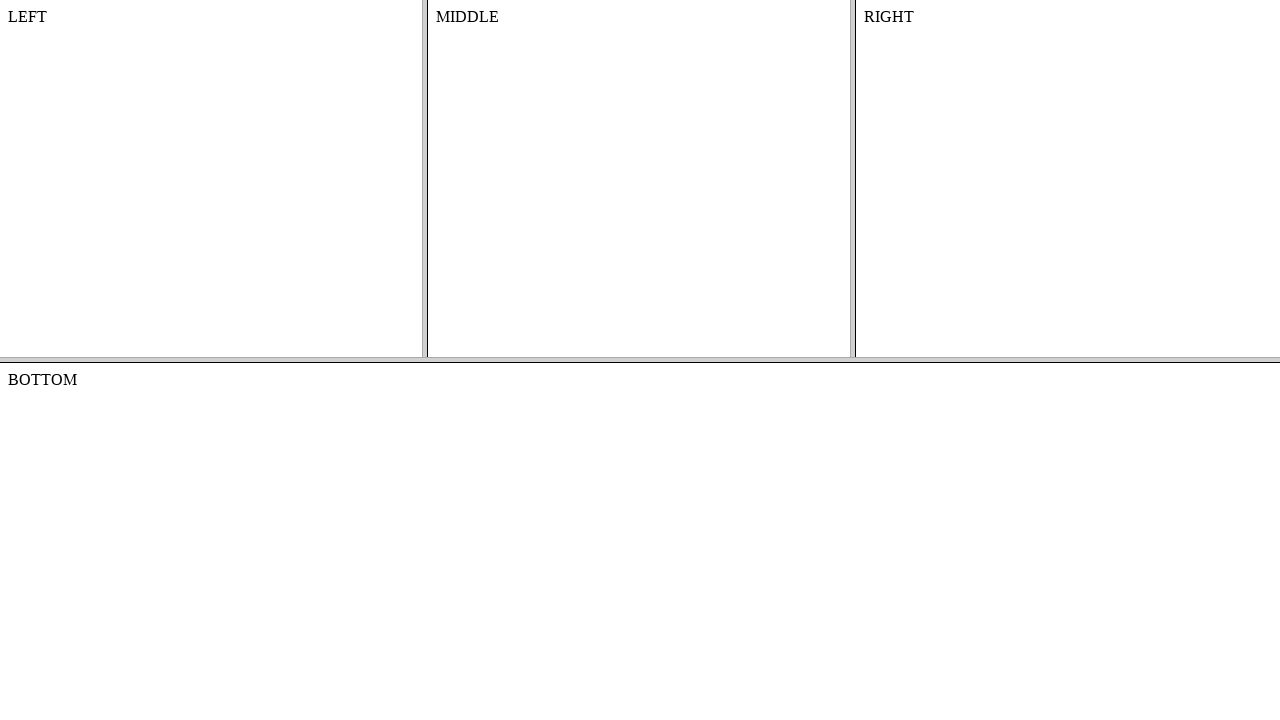

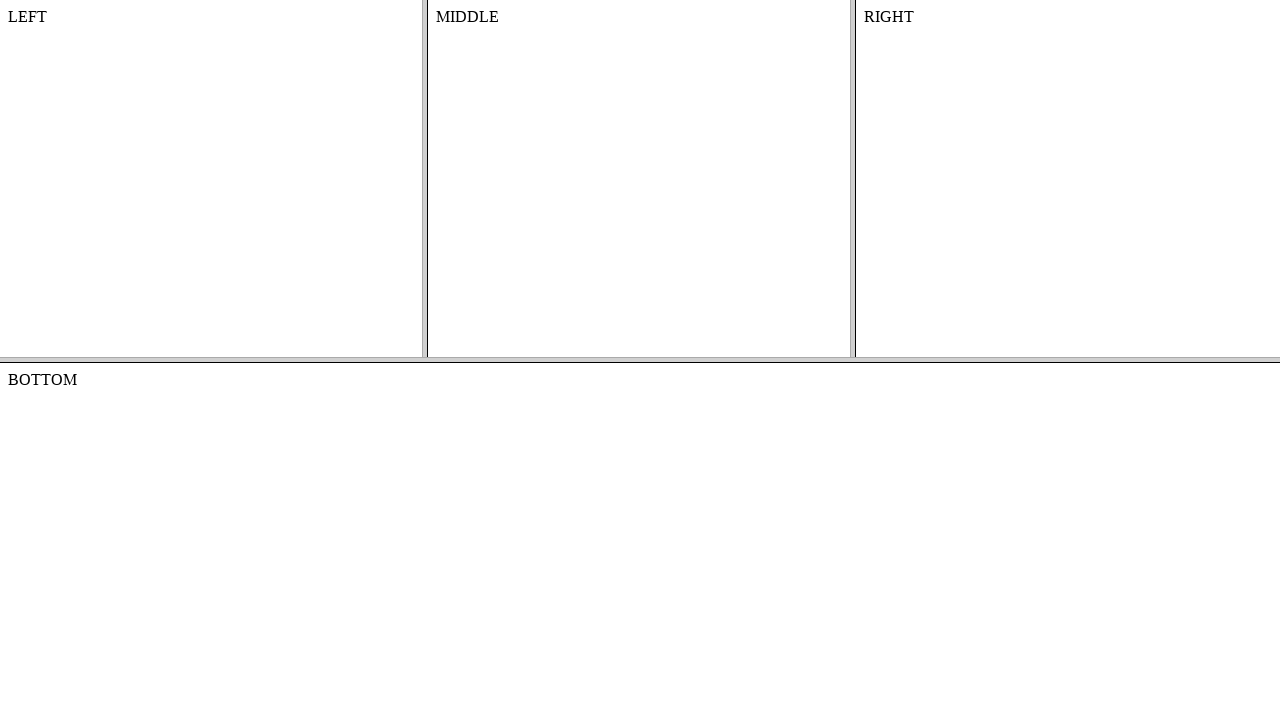